Tests JavaScript dialog handling by navigating to a page with alerts, setting up a dialog dismiss handler, and clicking a button that triggers a JavaScript confirm dialog.

Starting URL: https://the-internet.herokuapp.com/javascript_alerts

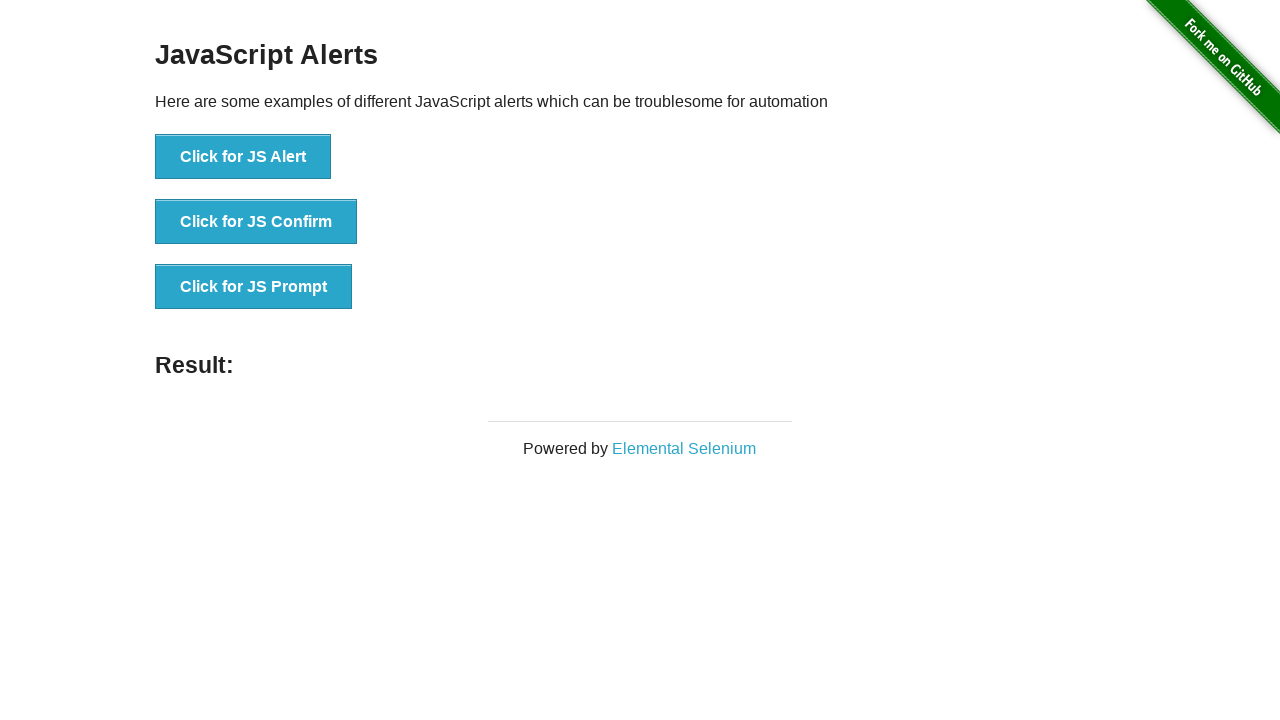

Set up dialog dismiss handler
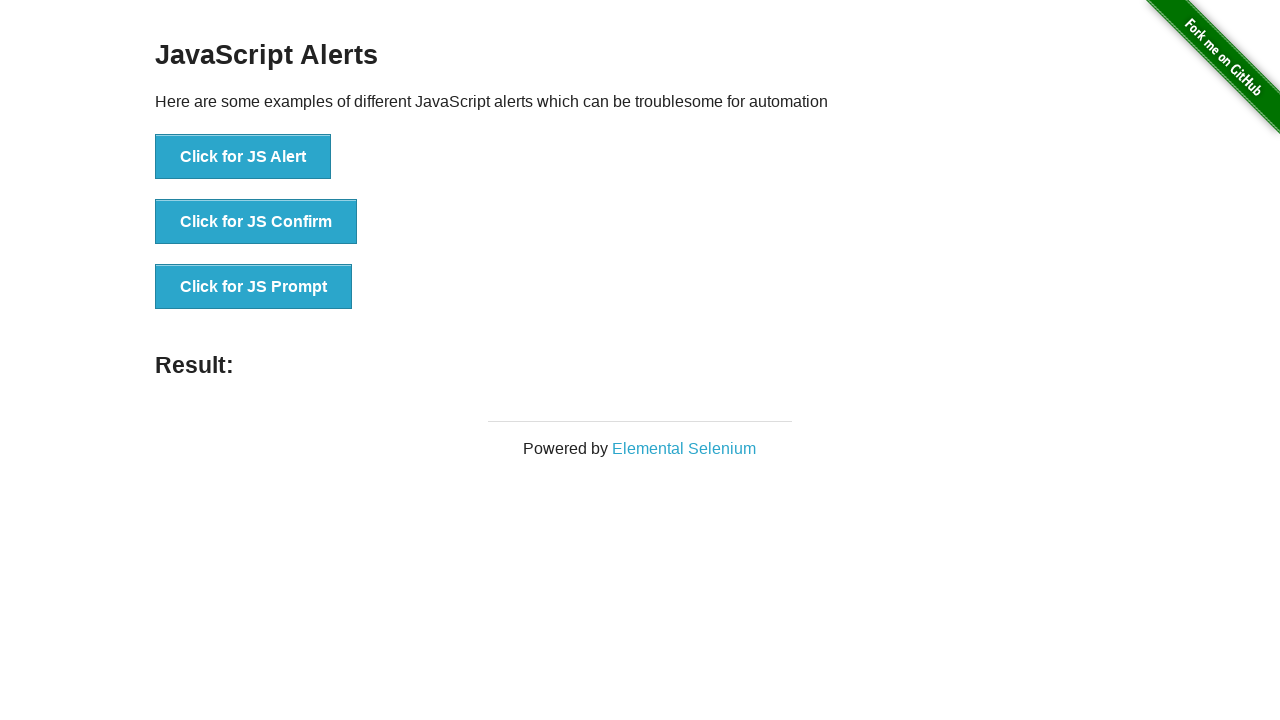

Clicked button to trigger JavaScript confirm dialog at (256, 222) on xpath=//button[@onclick='jsConfirm()']
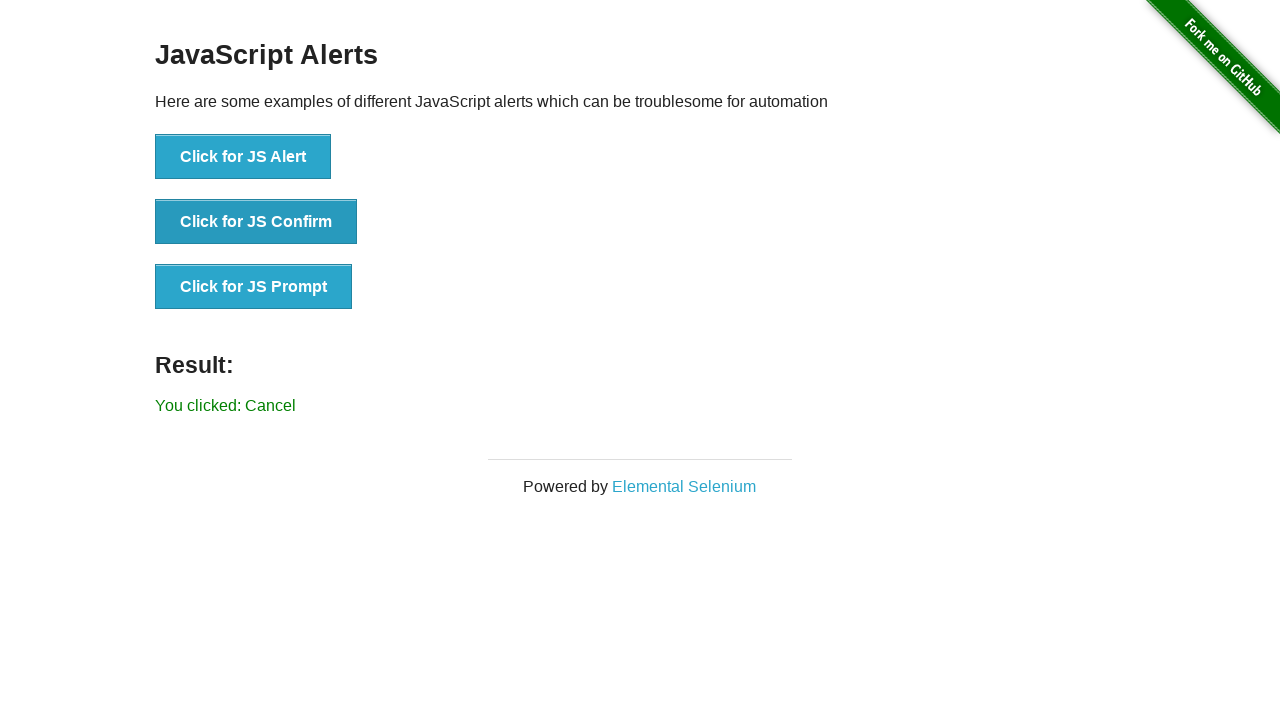

Confirmed dialog was dismissed and result element loaded
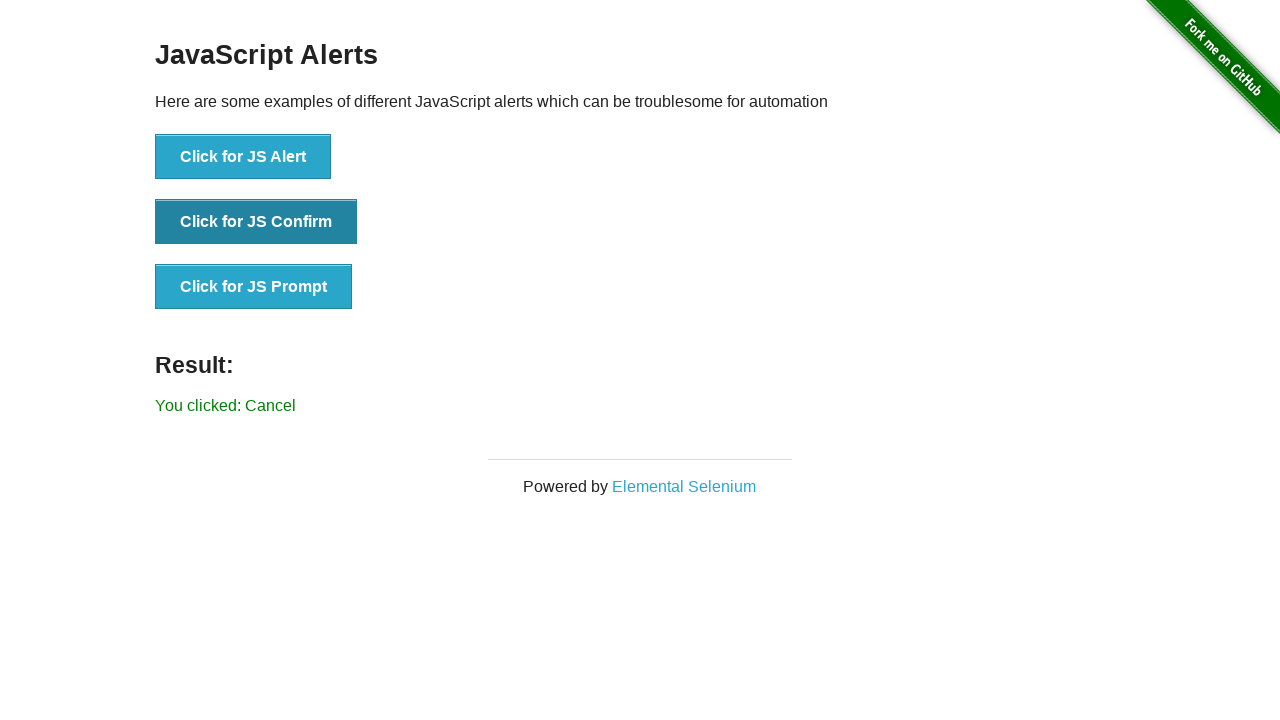

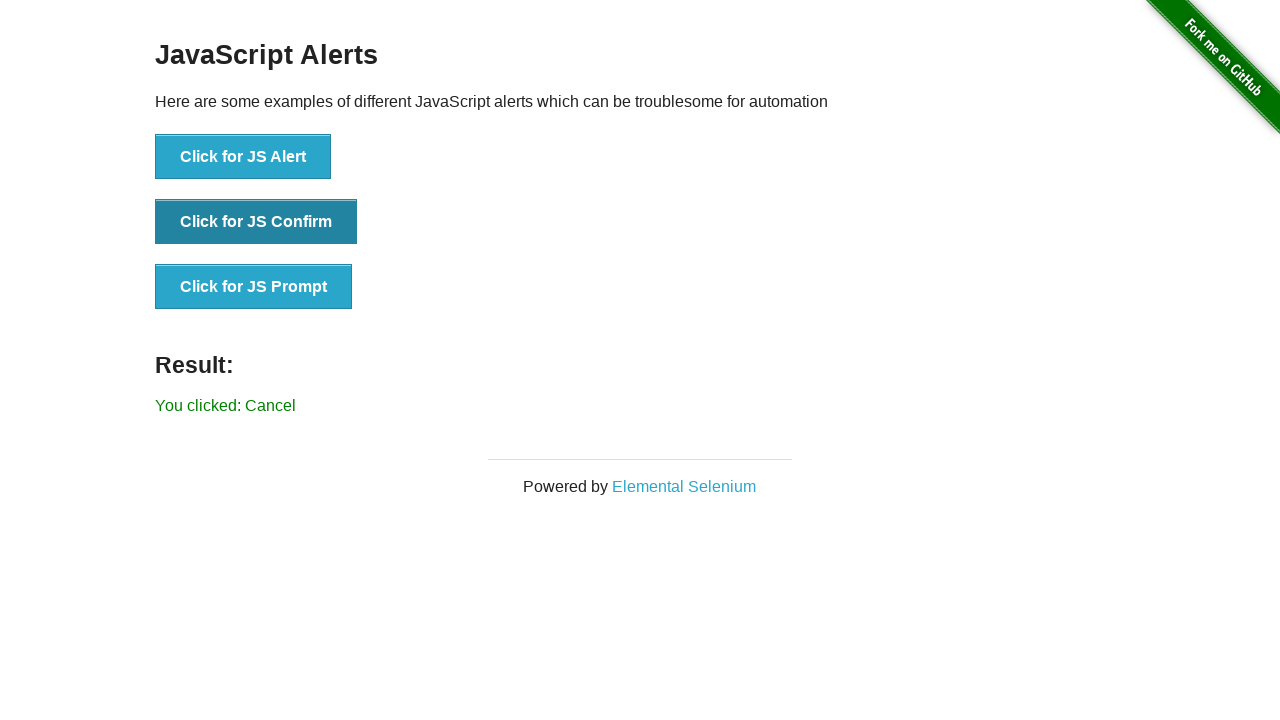